Tests that clicking the CONCEPTO button in the header redirects to the concept page

Starting URL: https://vivo-front-4a6f.vercel.app/

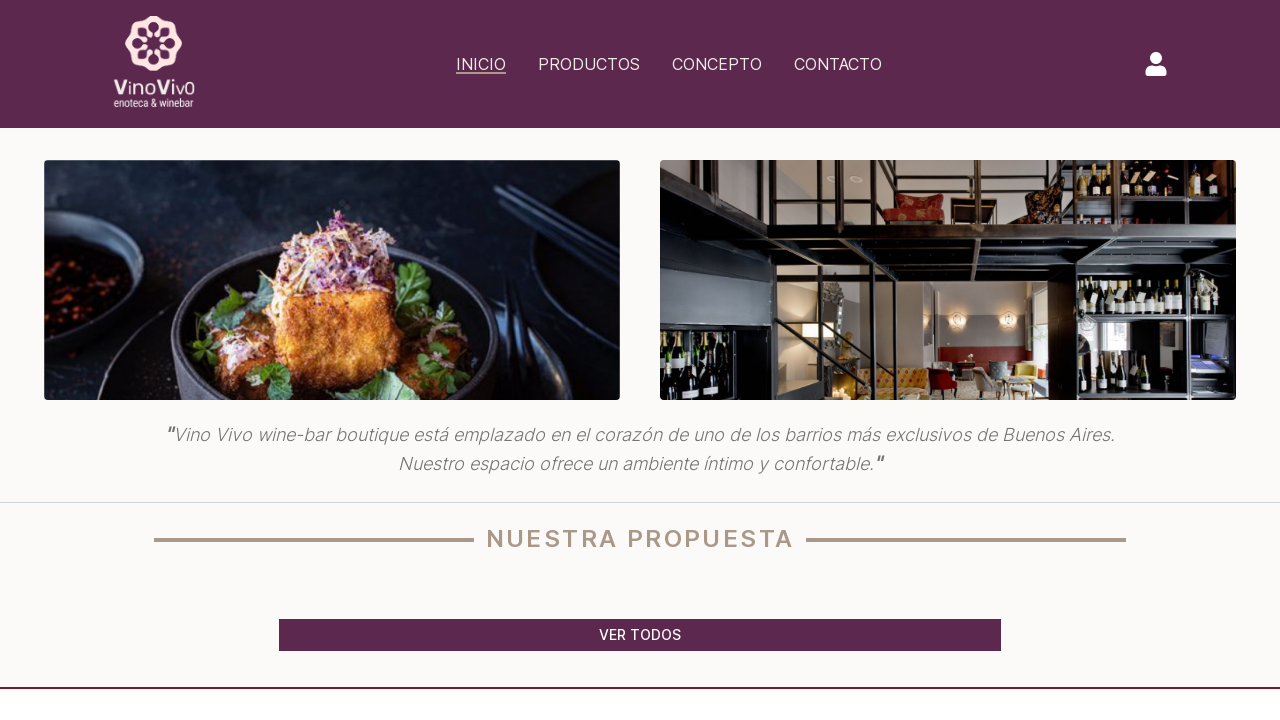

Clicked CONCEPTO button in header at (717, 64) on xpath=//span[normalize-space()='CONCEPTO']
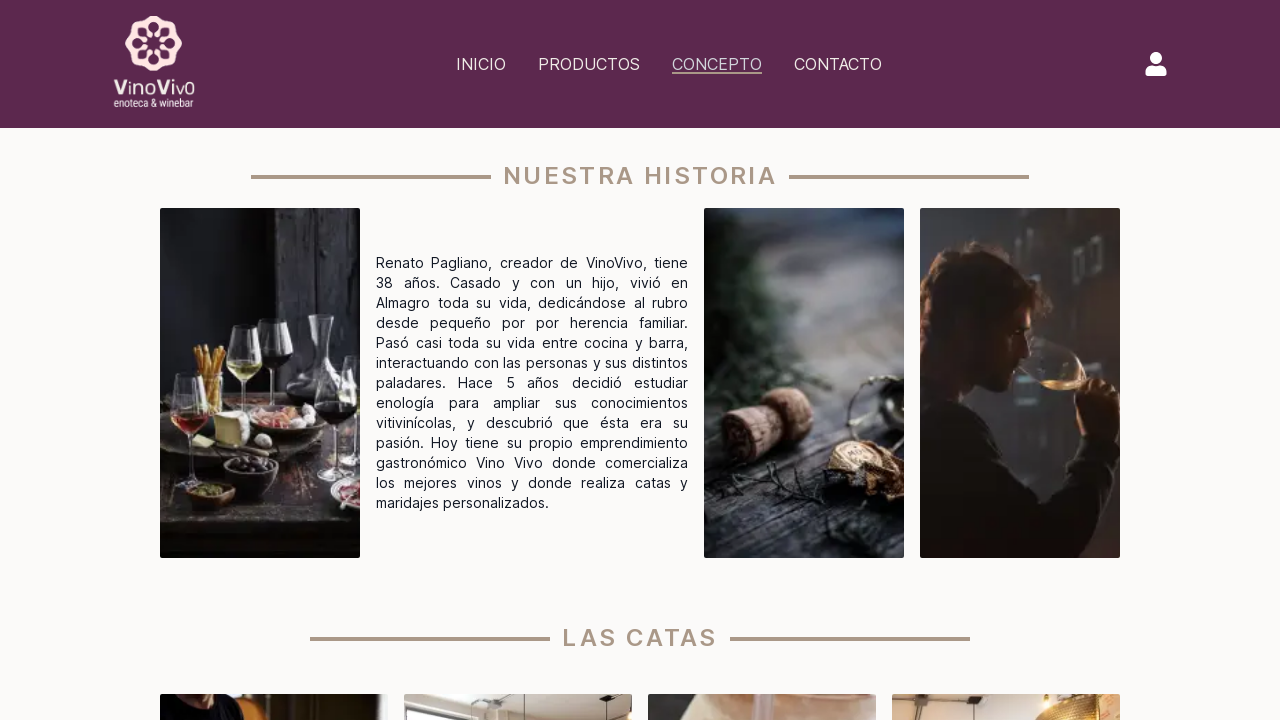

Waited 2000ms for navigation to complete
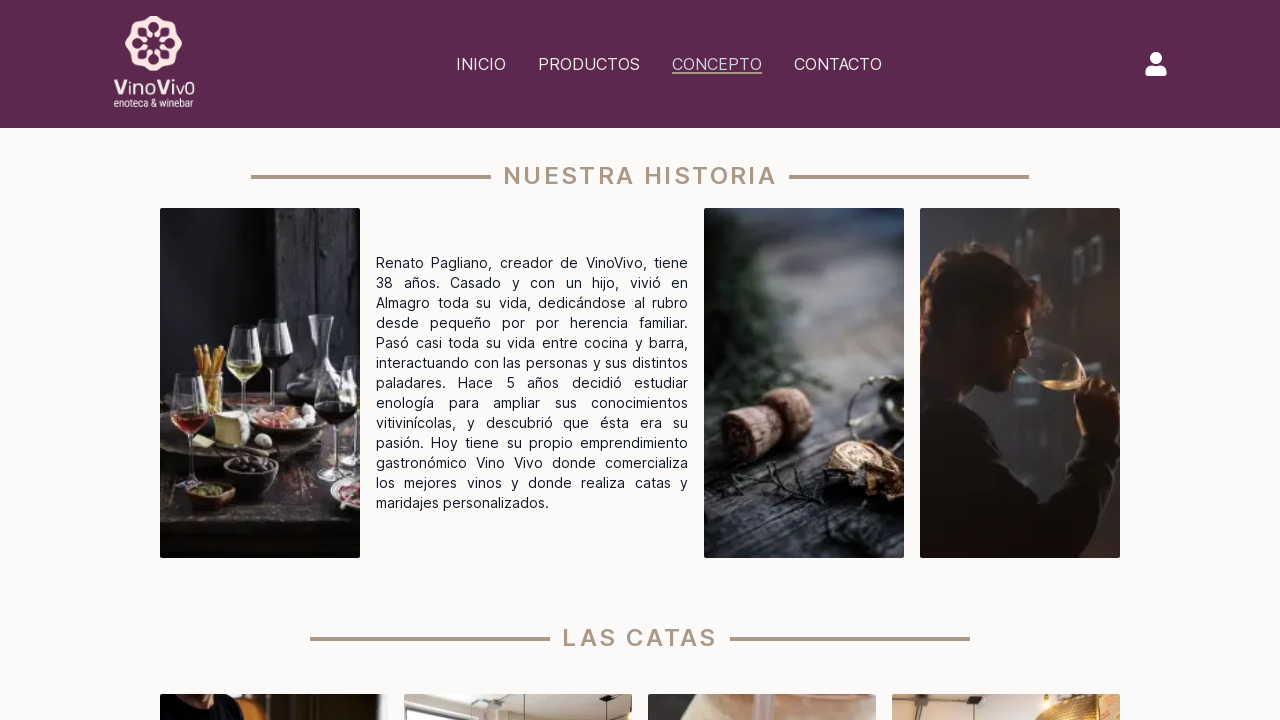

Verified successful redirect to concept page
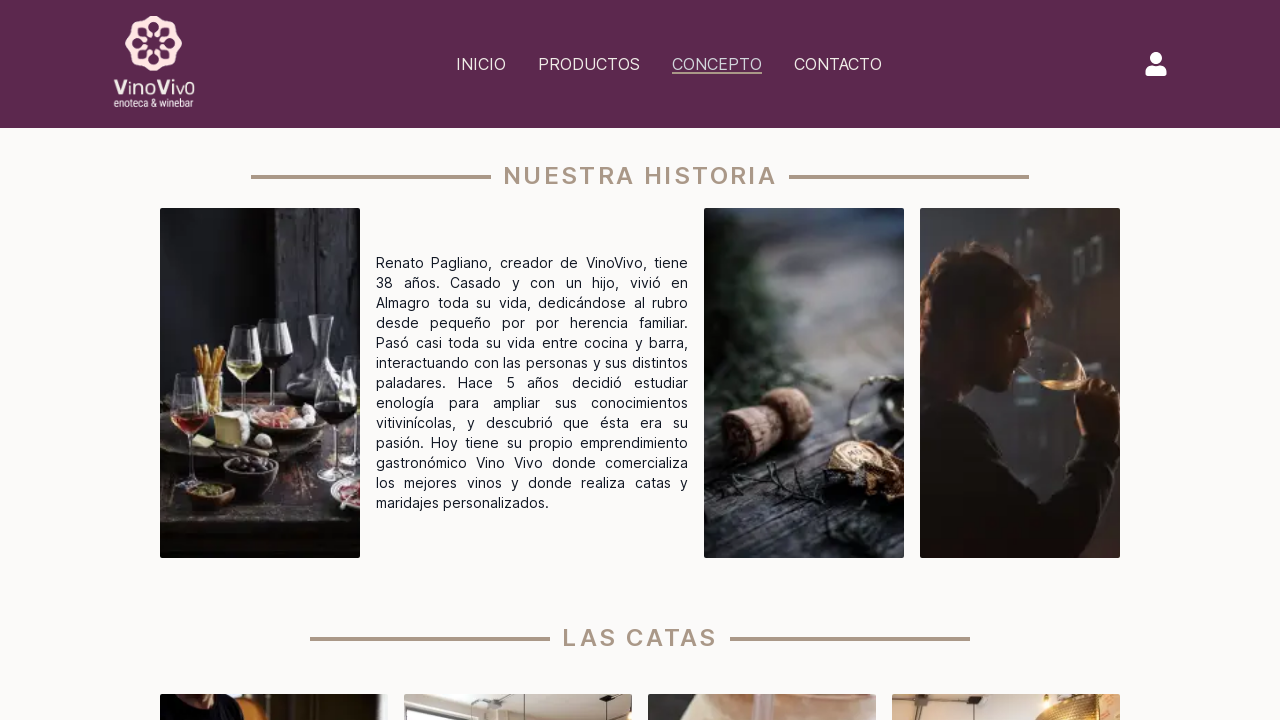

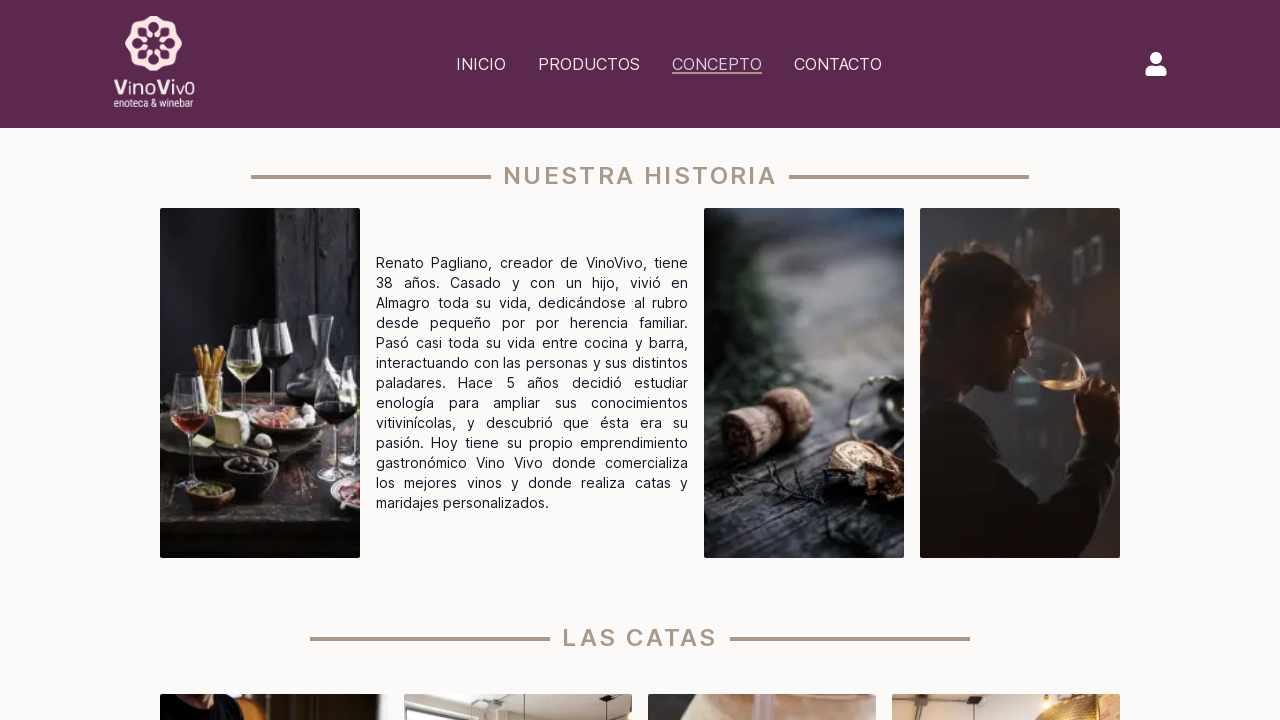